Tests drag and drop functionality by dragging column A and dropping it onto column B

Starting URL: https://the-internet.herokuapp.com/drag_and_drop

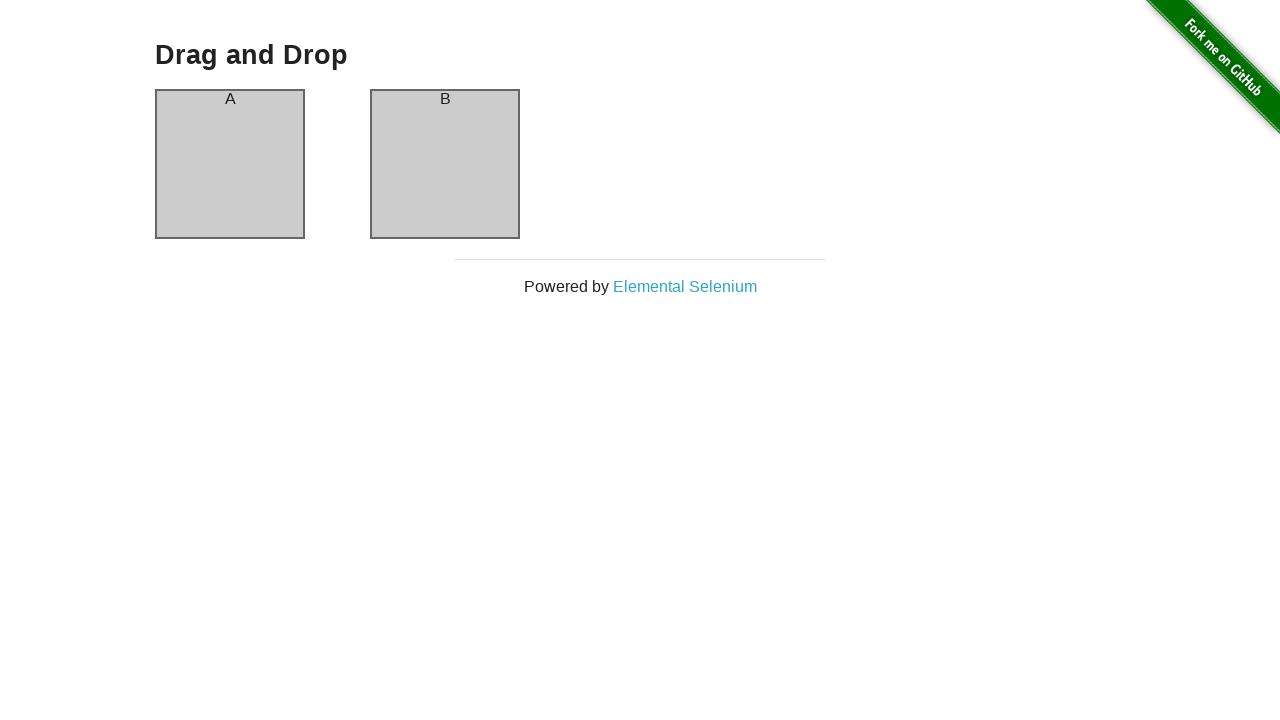

Located source element (column A)
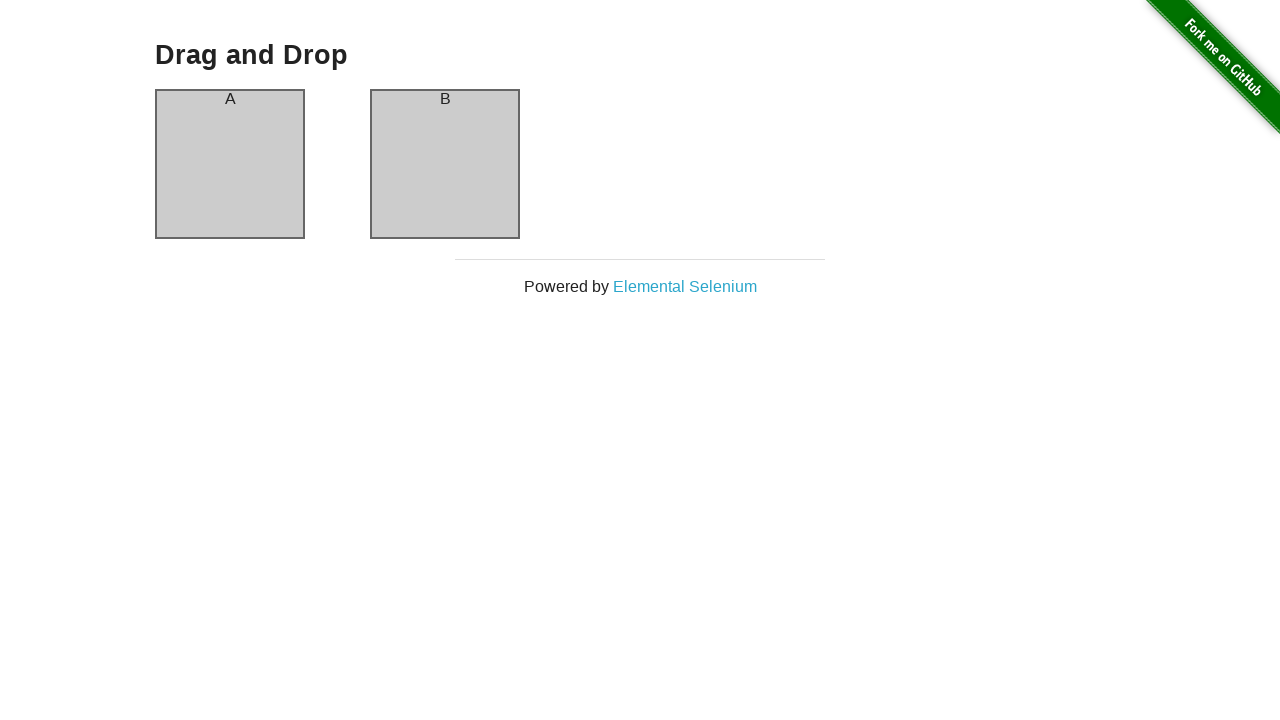

Located target element (column B)
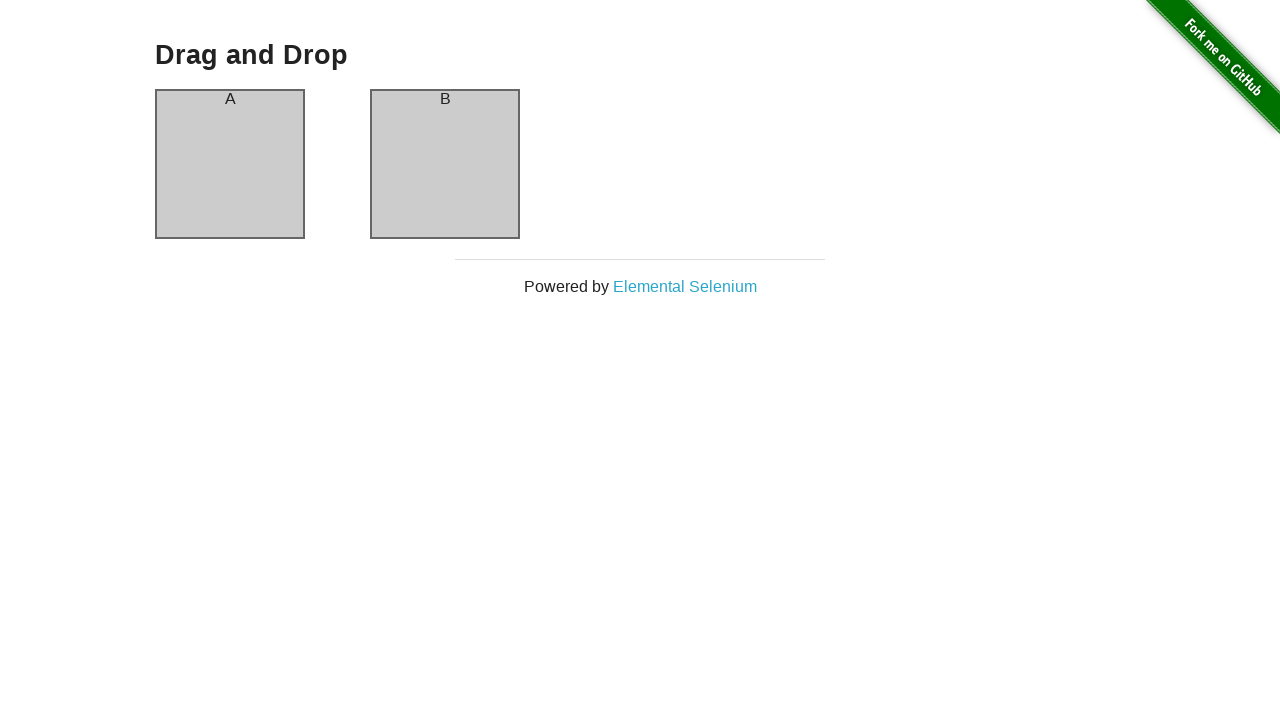

Dragged column A and dropped it onto column B at (445, 164)
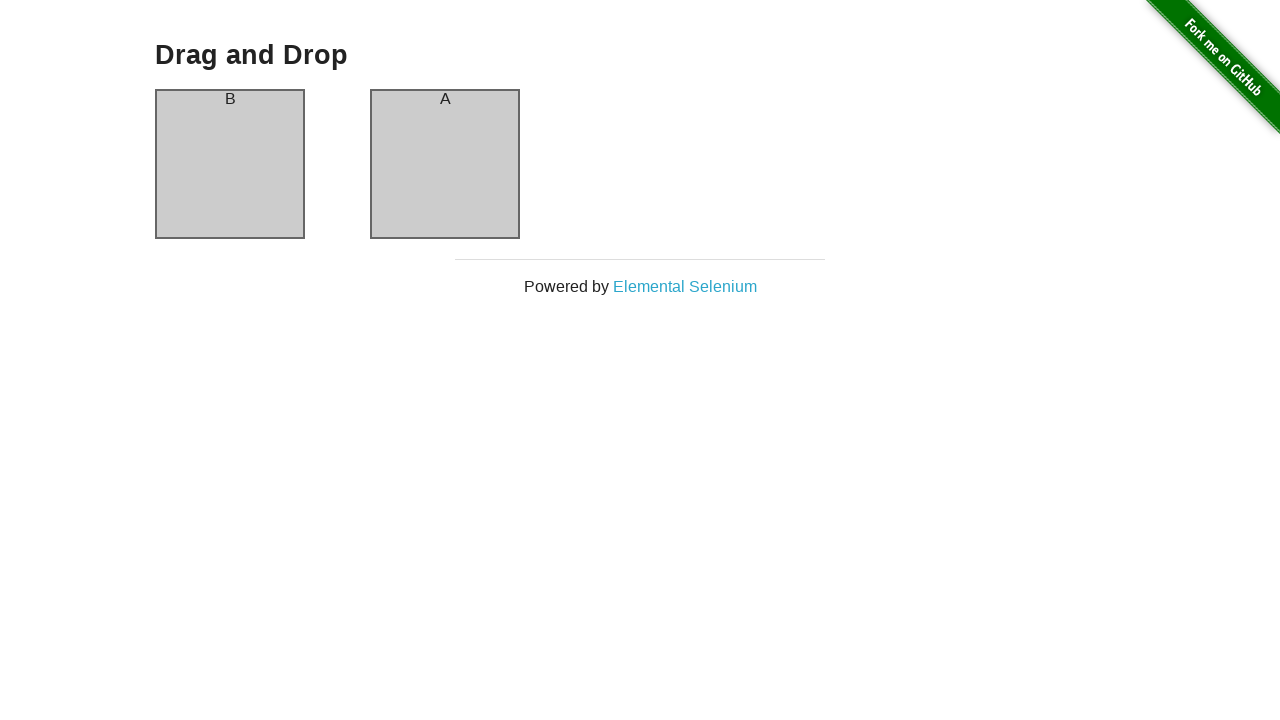

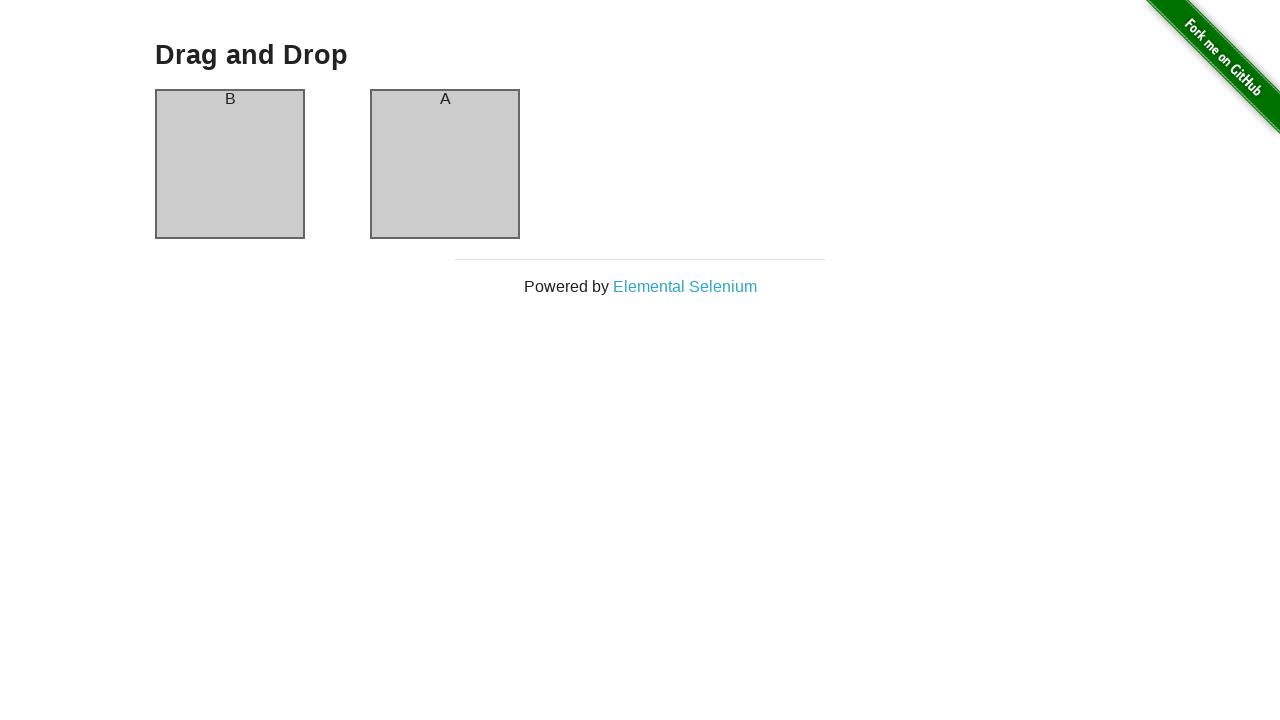